Tests explicit wait for element invisibility by clicking Start and waiting for the Hello World text to be hidden initially

Starting URL: http://the-internet.herokuapp.com/dynamic_loading/2

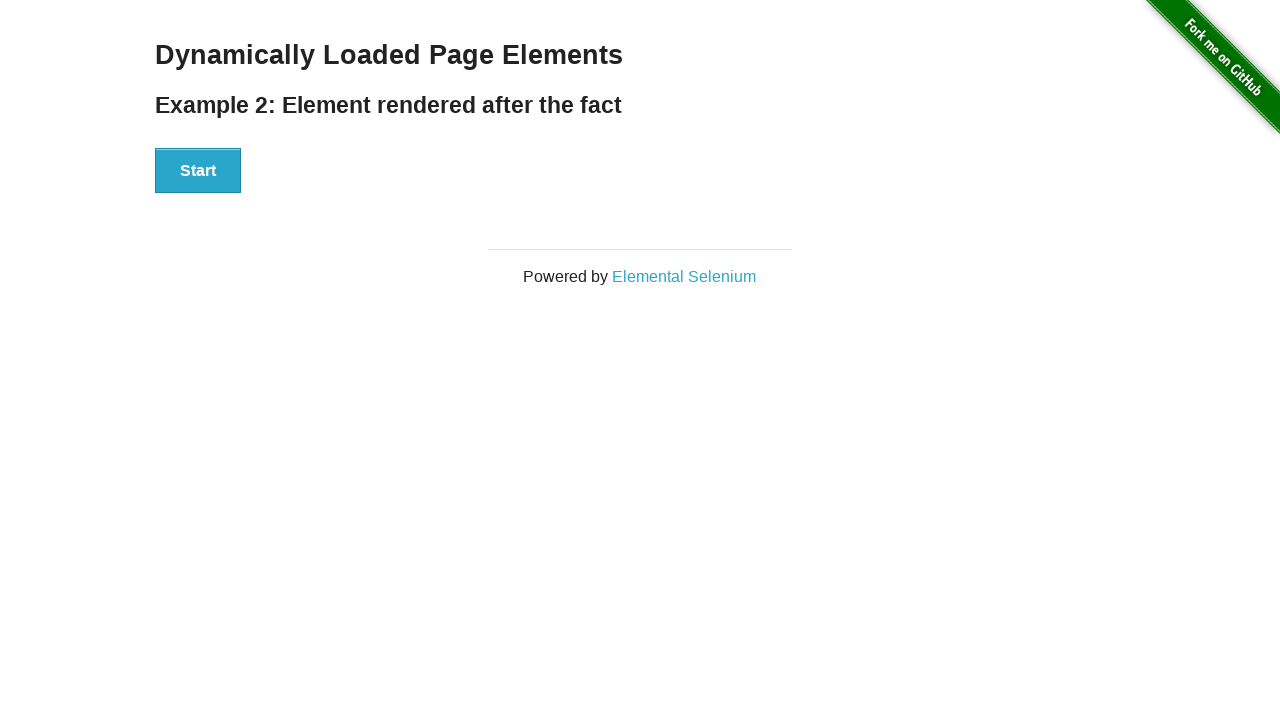

Navigated to dynamic loading page
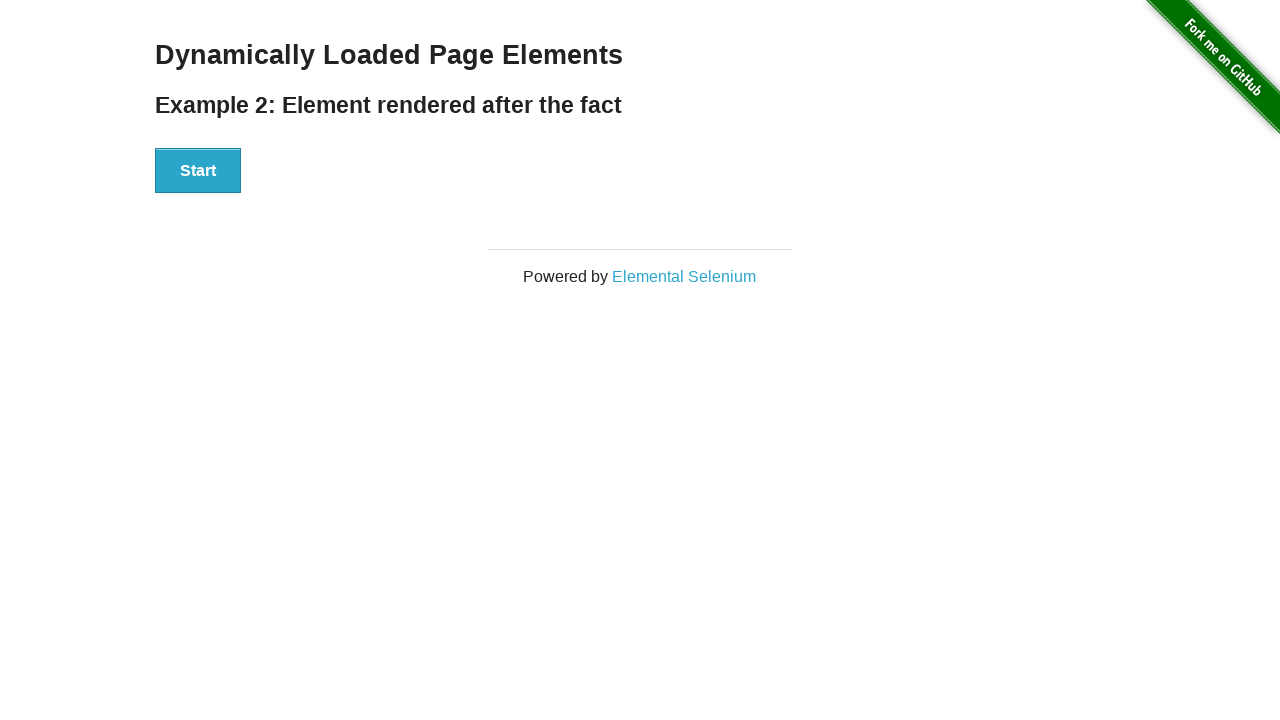

Clicked Start button to trigger dynamic loading at (198, 171) on xpath=//button[contains(text(),'Start')]
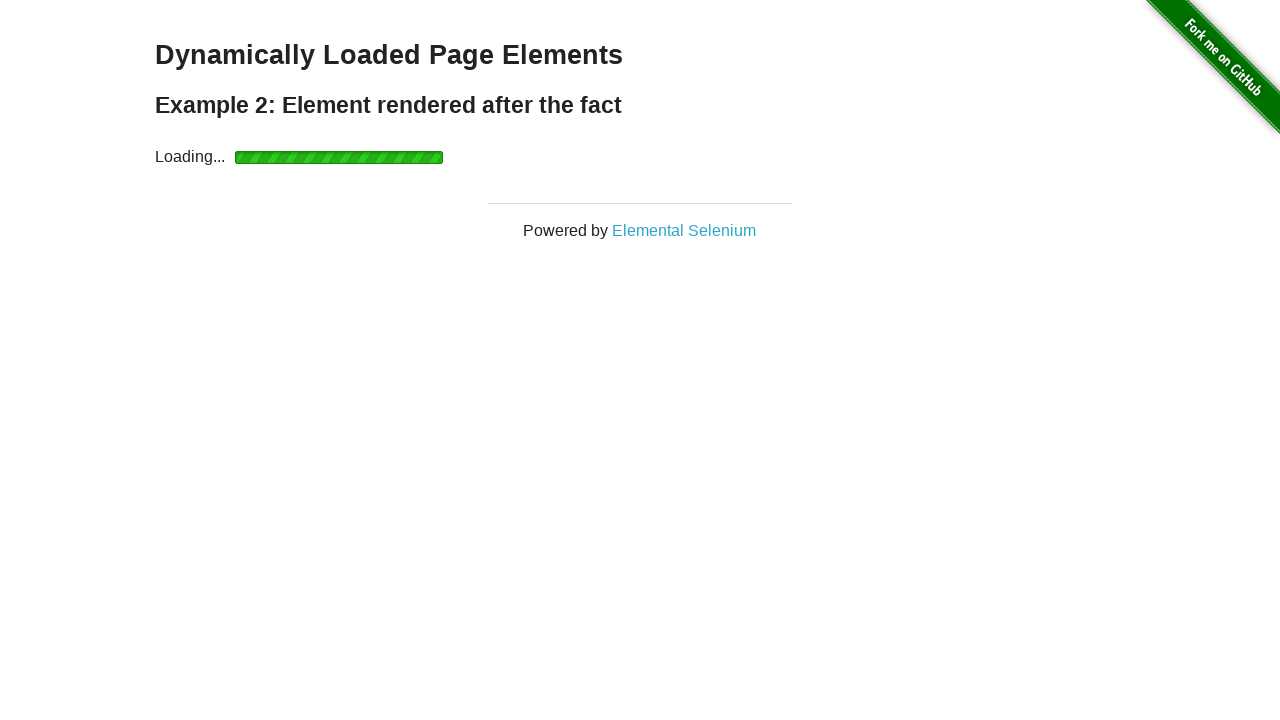

Verified that 'Hello World!' text became hidden after 3 seconds
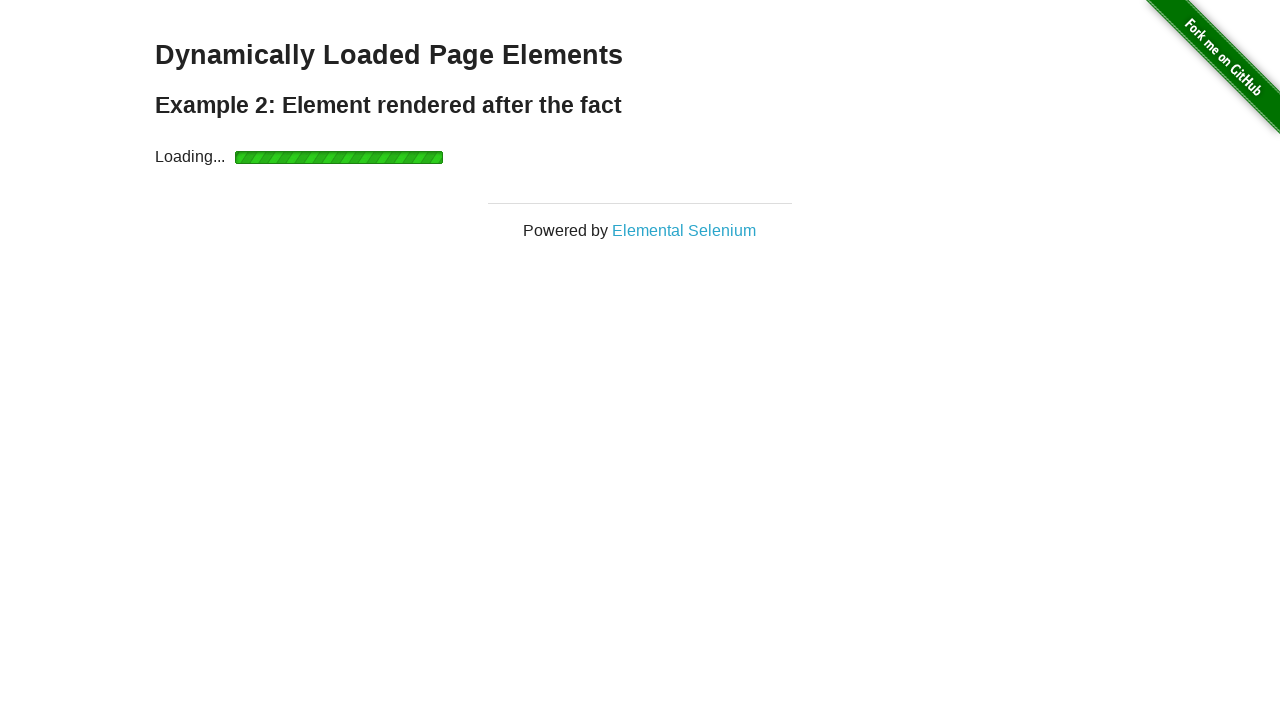

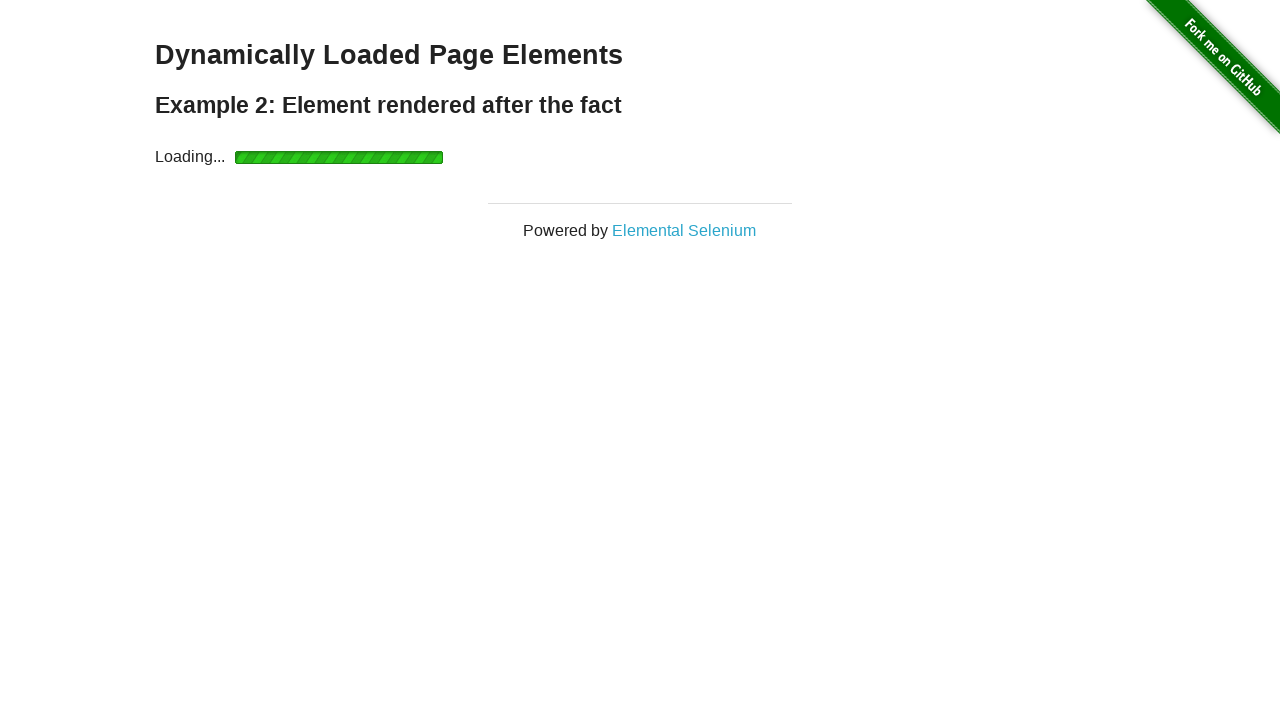